Tests multi-tab/window handling by clicking buttons that open new tabs, switching between tabs, and verifying content on each tab.

Starting URL: https://v1.training-support.net/selenium/tab-opener

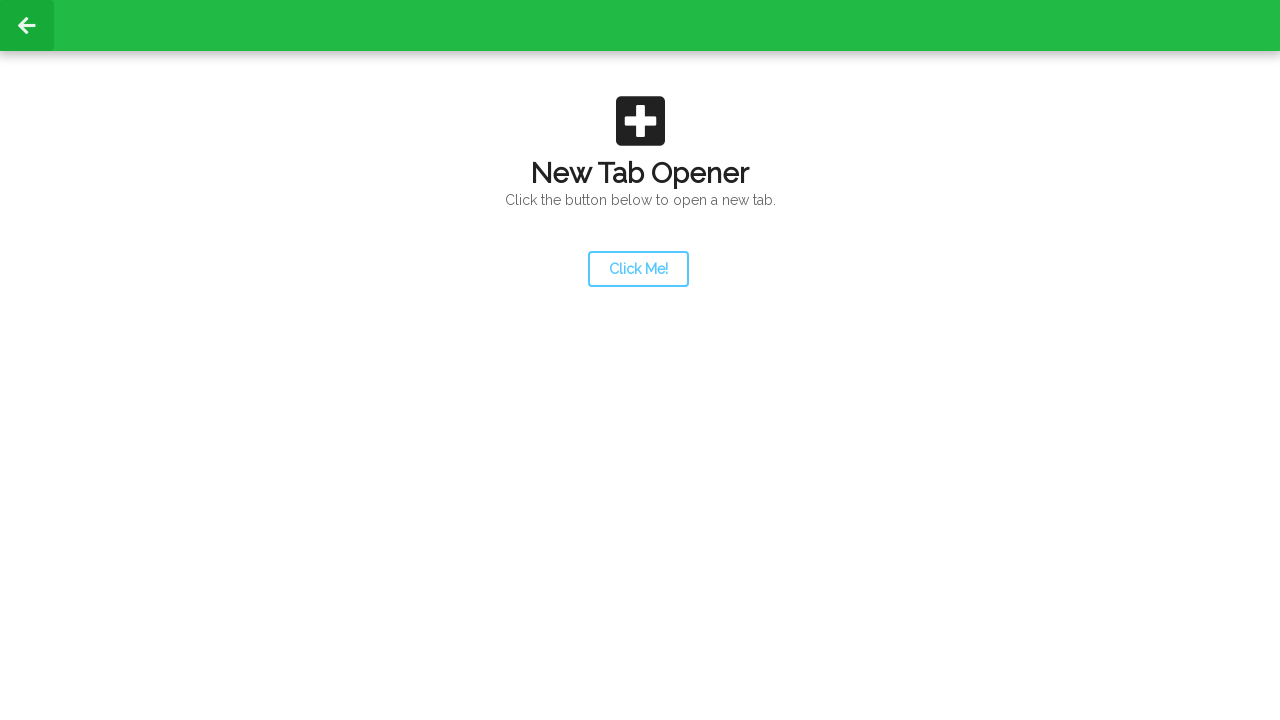

Clicked launcher button to open a new tab at (638, 269) on #launcher
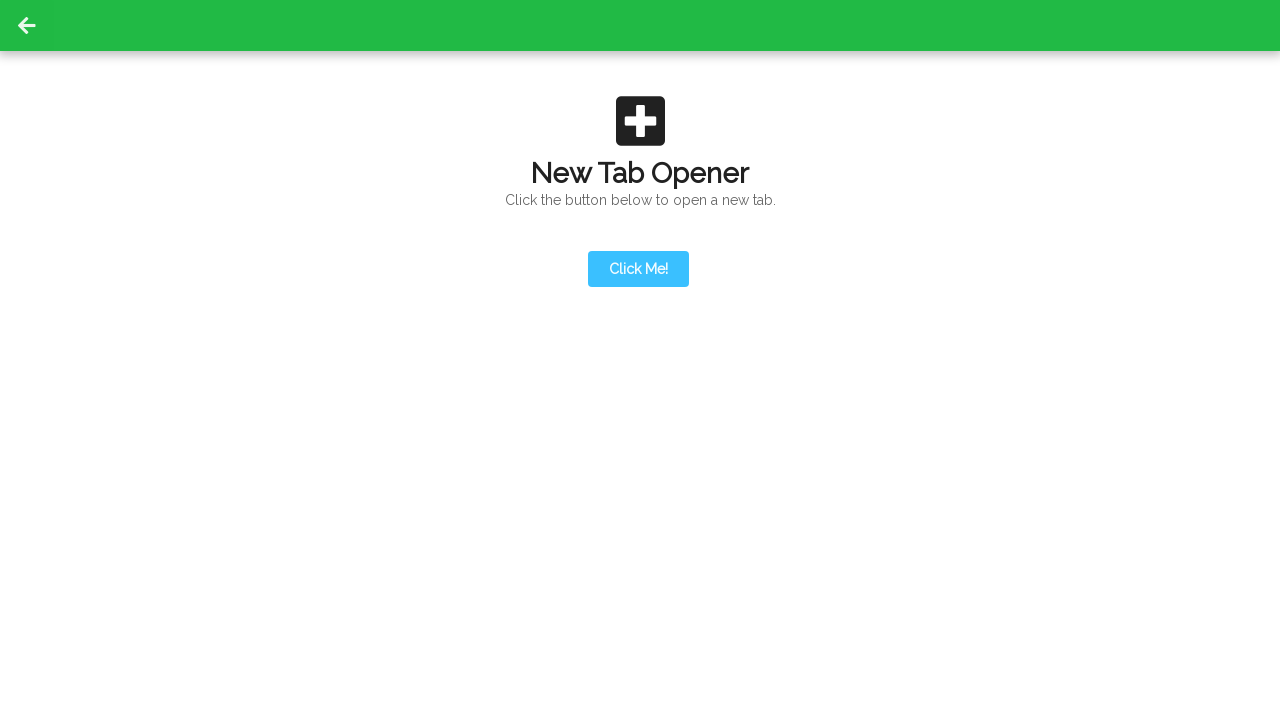

New tab/popup opened
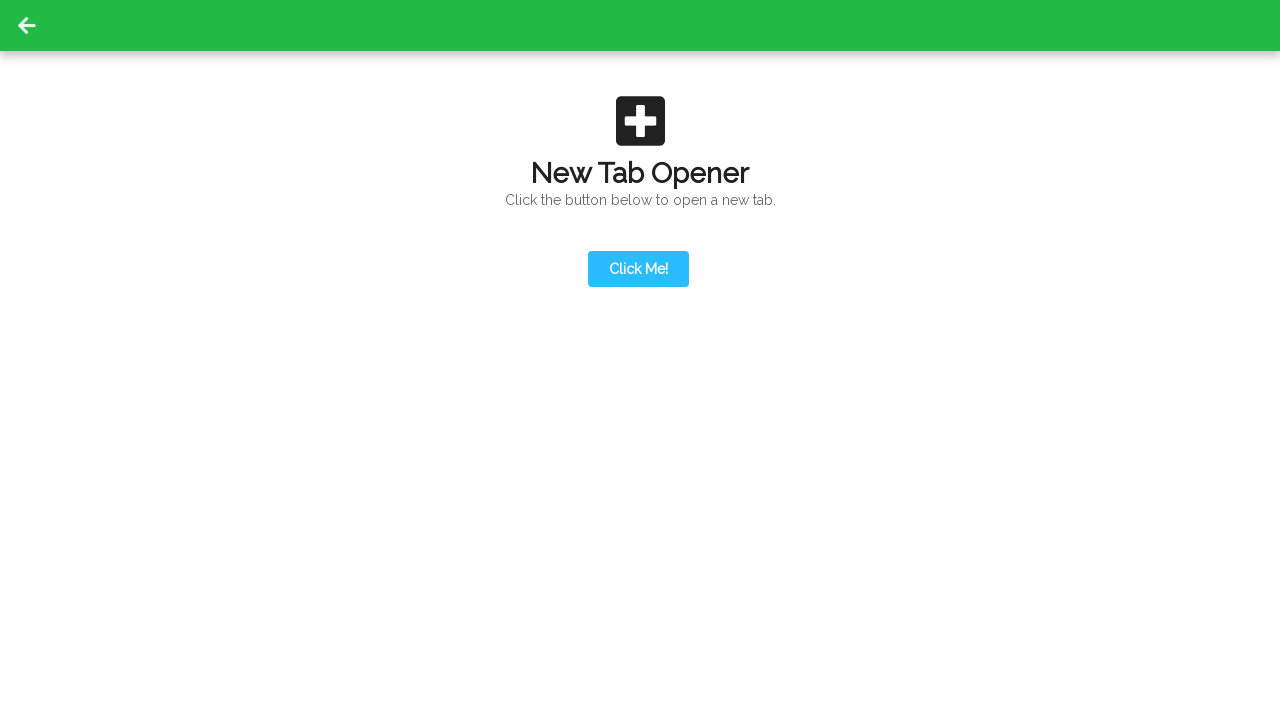

Retrieved all pages from context
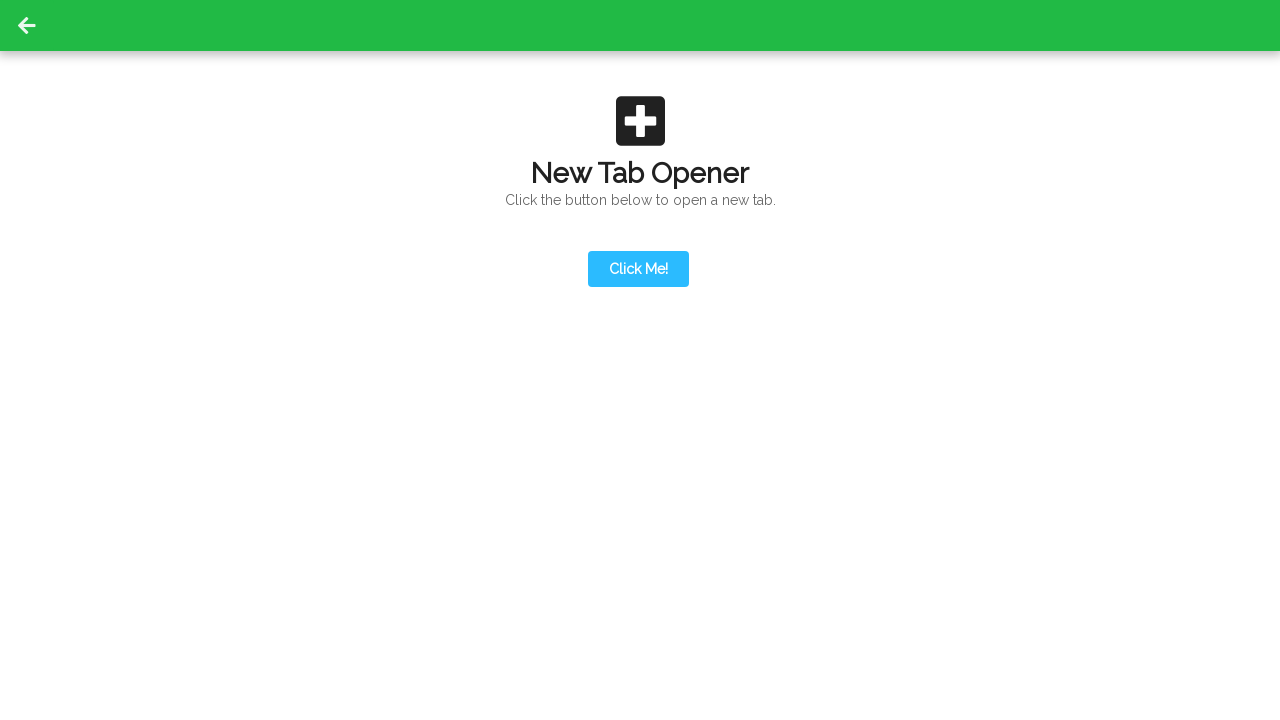

Switched to second tab
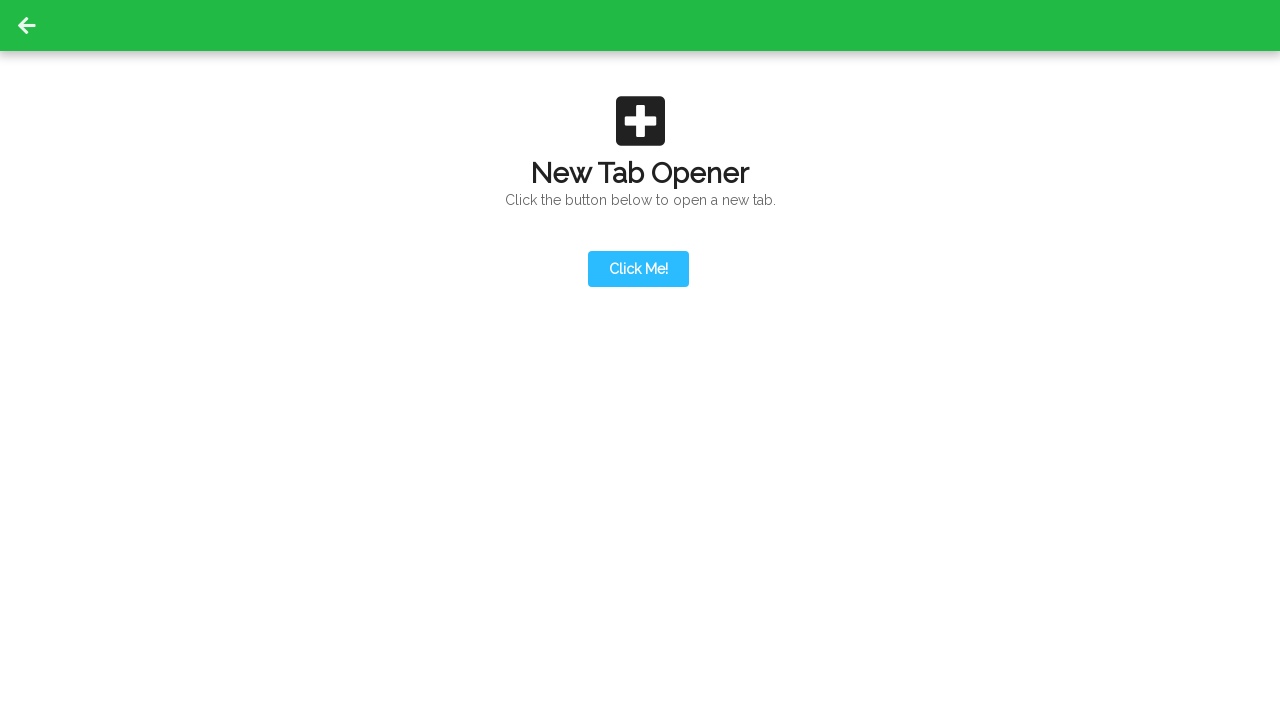

Second tab loaded completely
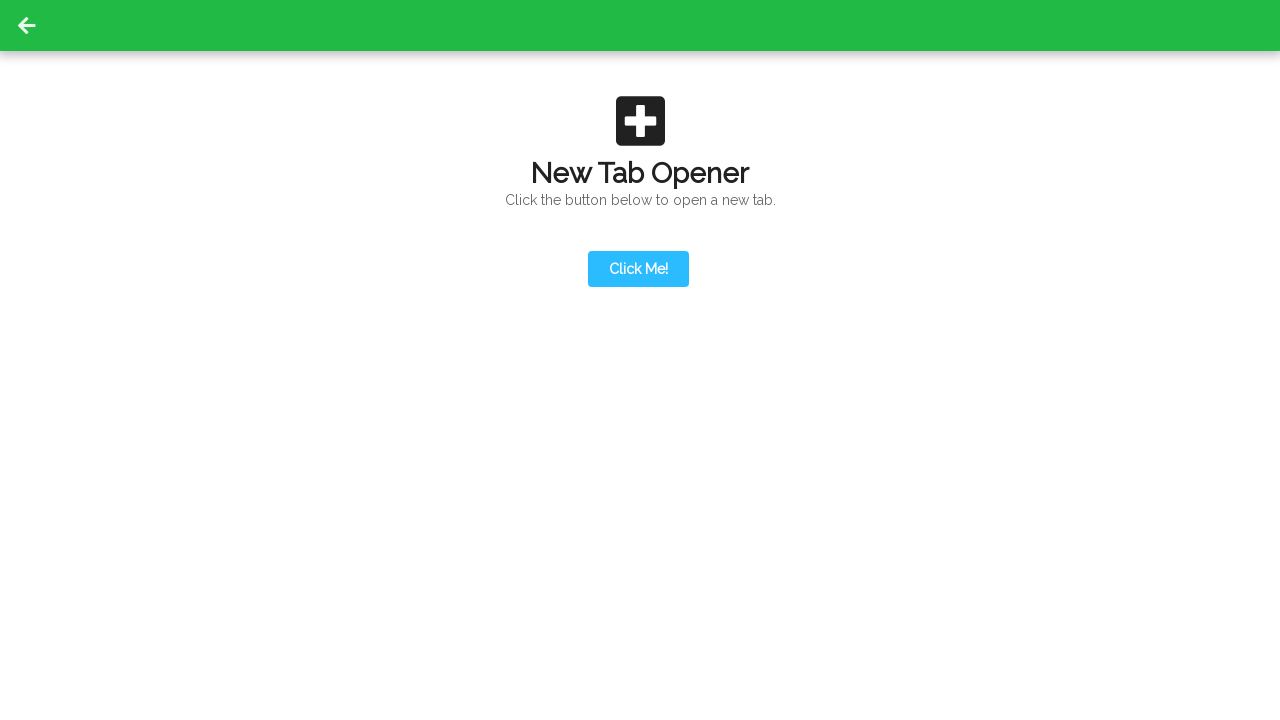

Action button became visible on second tab
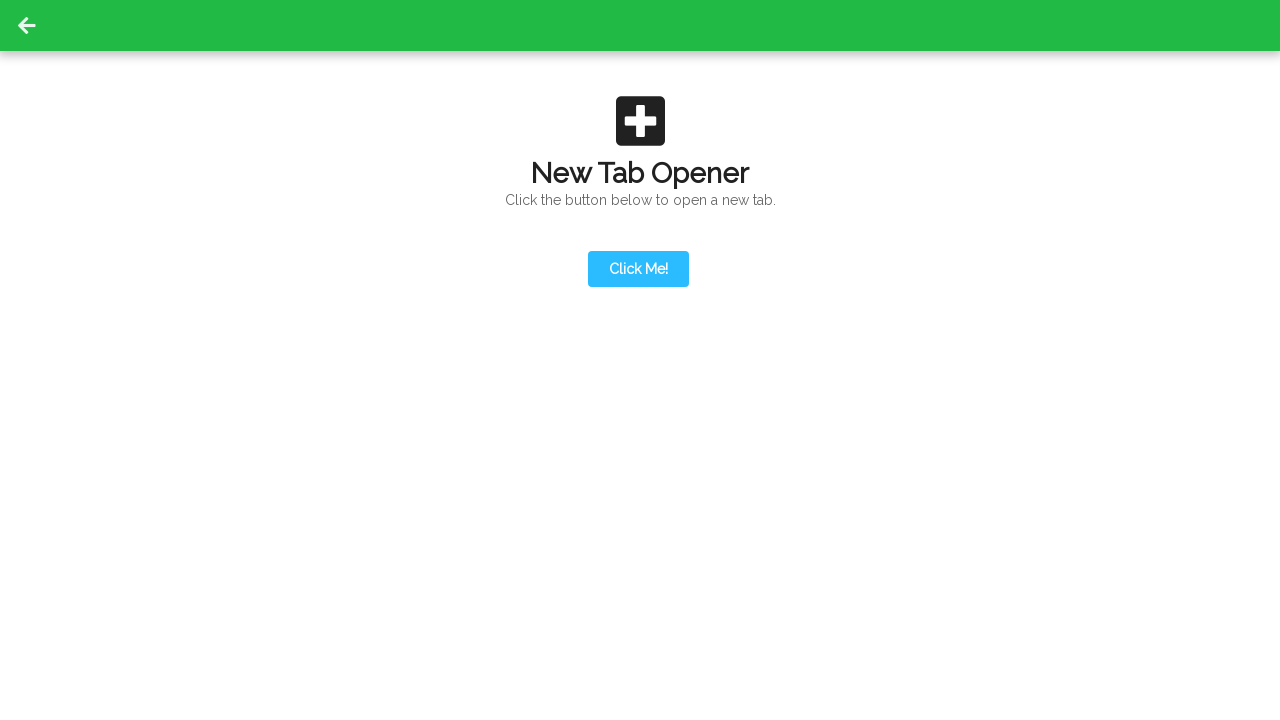

Clicked action button on second tab at (638, 190) on #actionButton
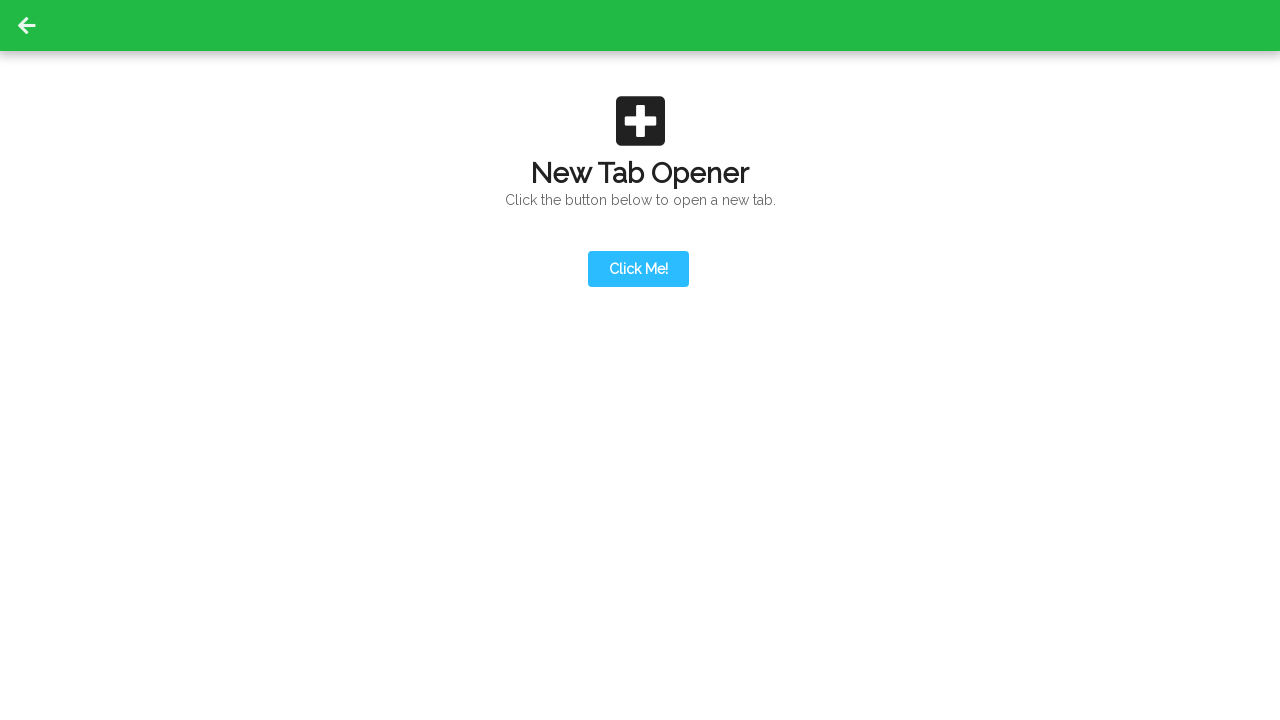

Third tab/popup opened
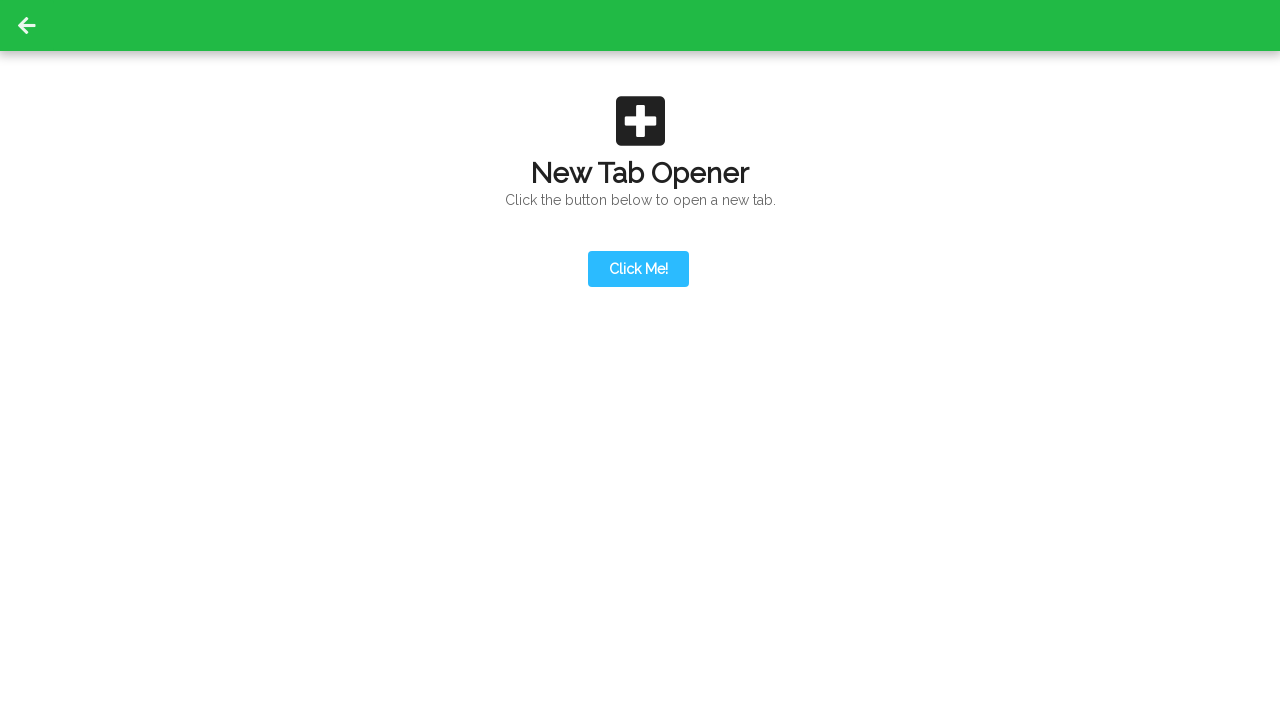

Retrieved updated list of all pages from context
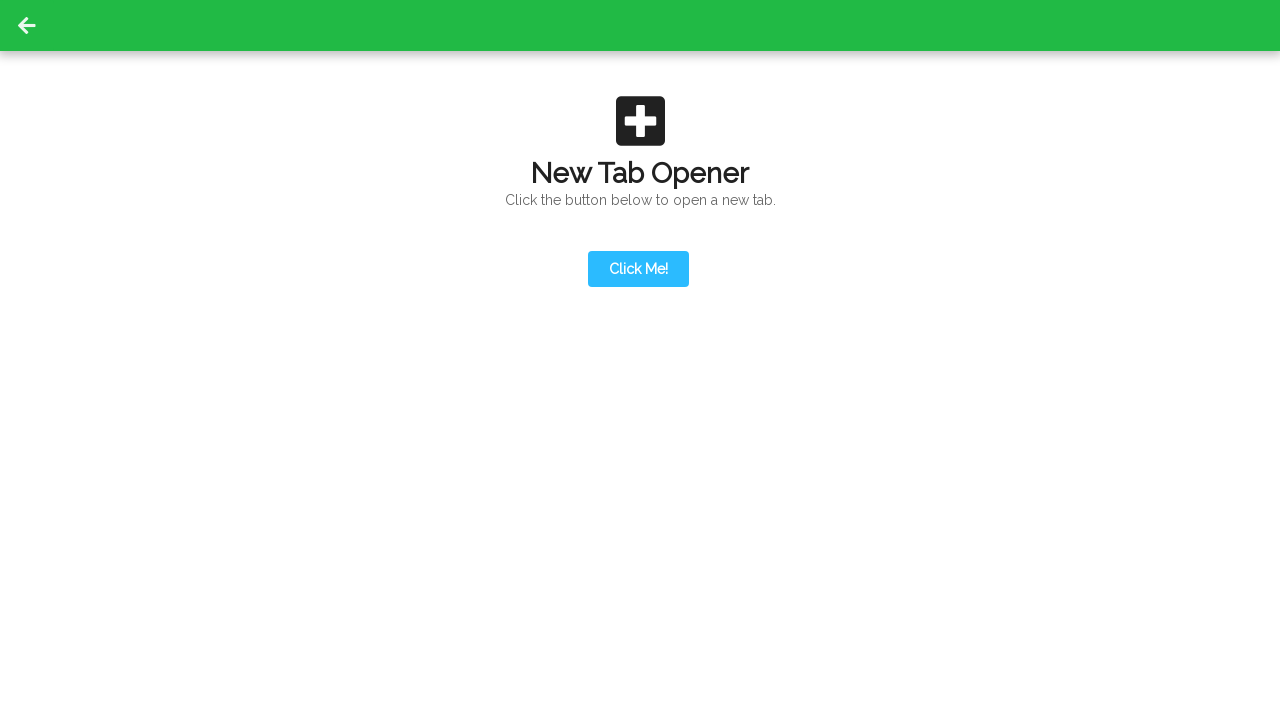

Switched to third tab
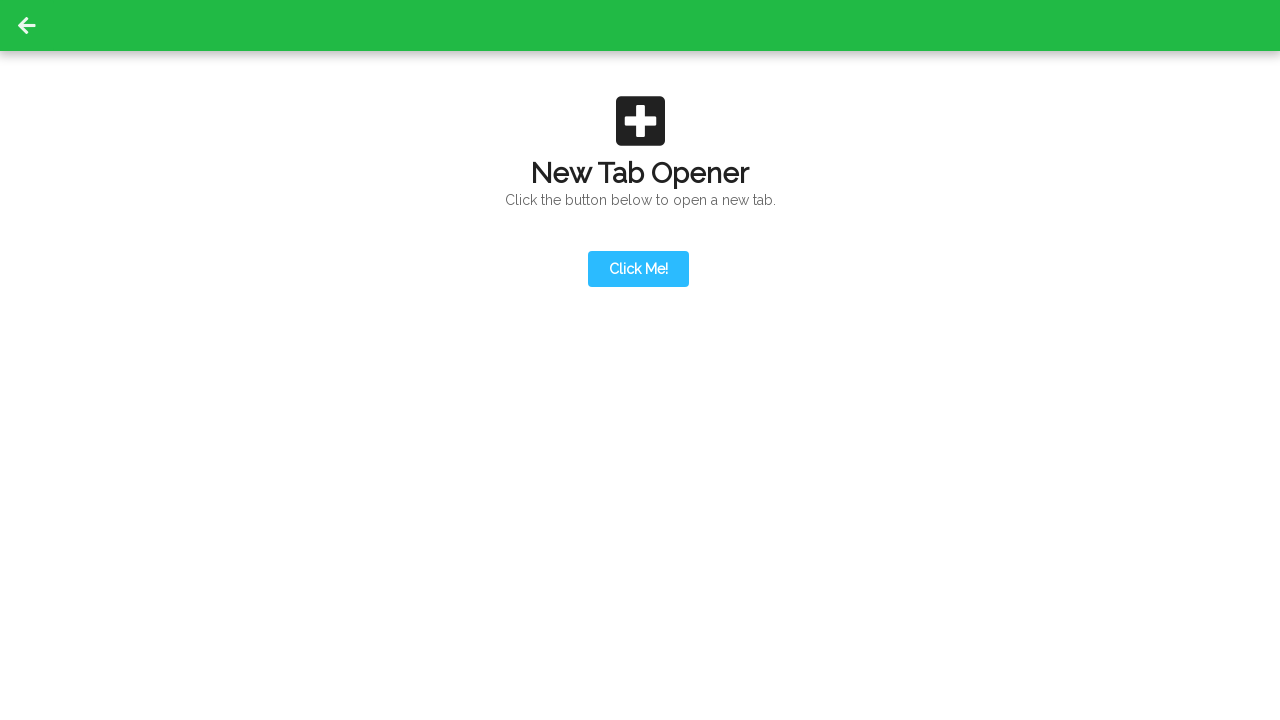

Third tab loaded completely
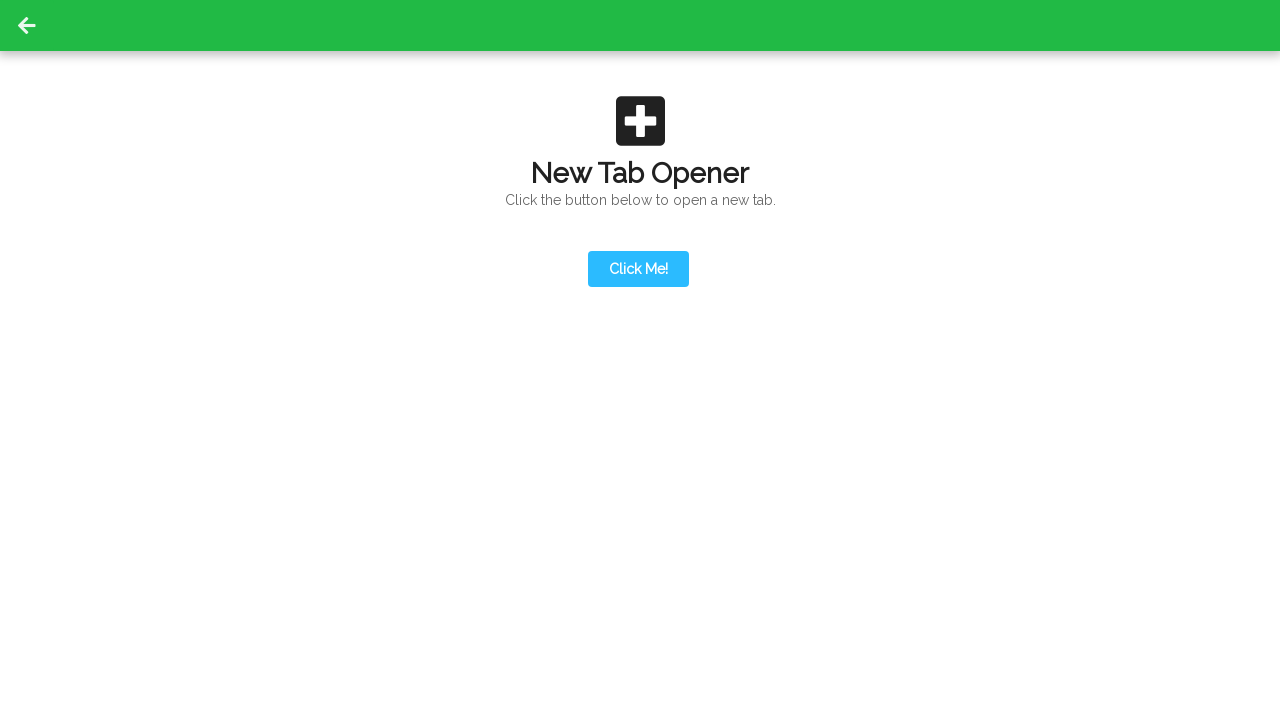

Content became visible on third tab
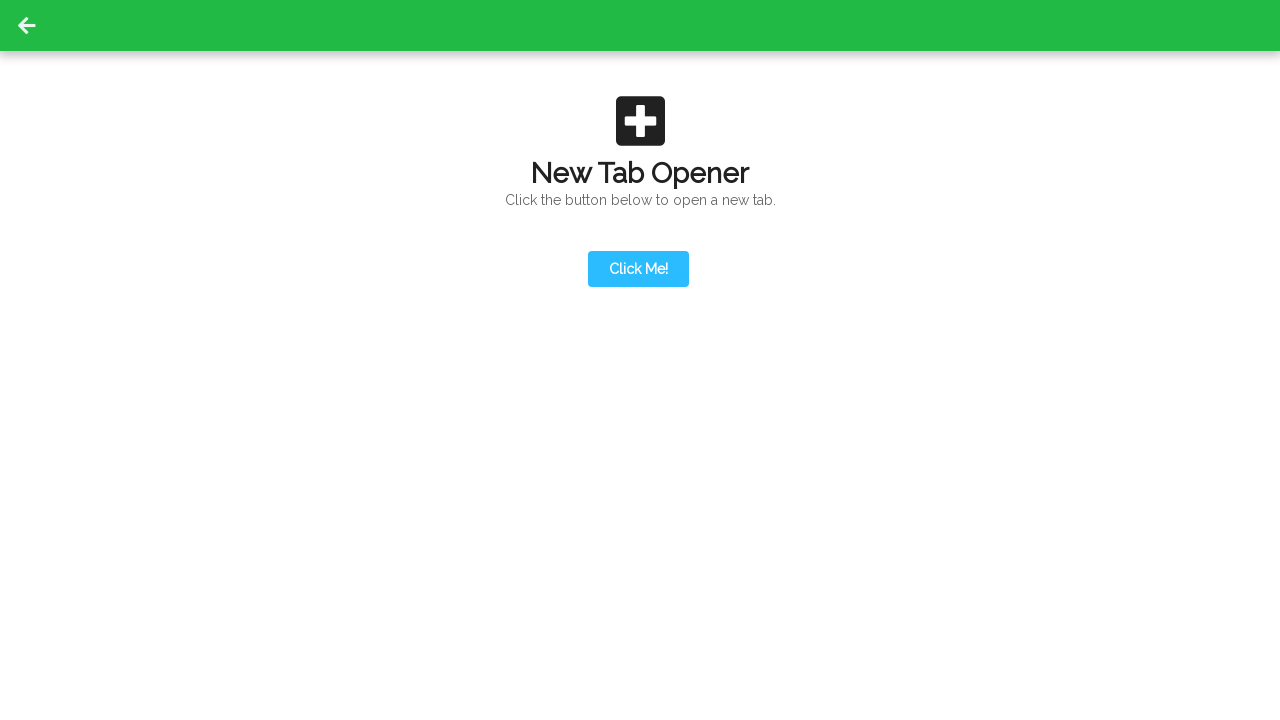

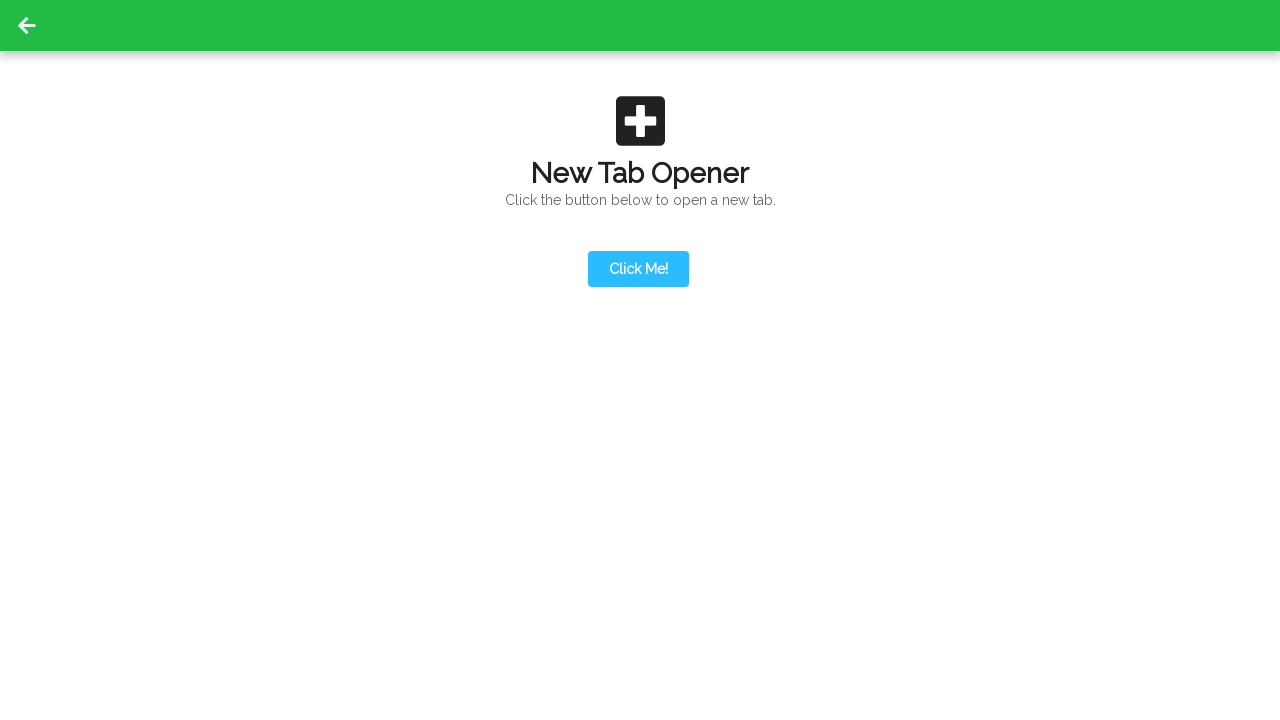